Tests that whitespace is trimmed from edited todo text

Starting URL: https://demo.playwright.dev/todomvc

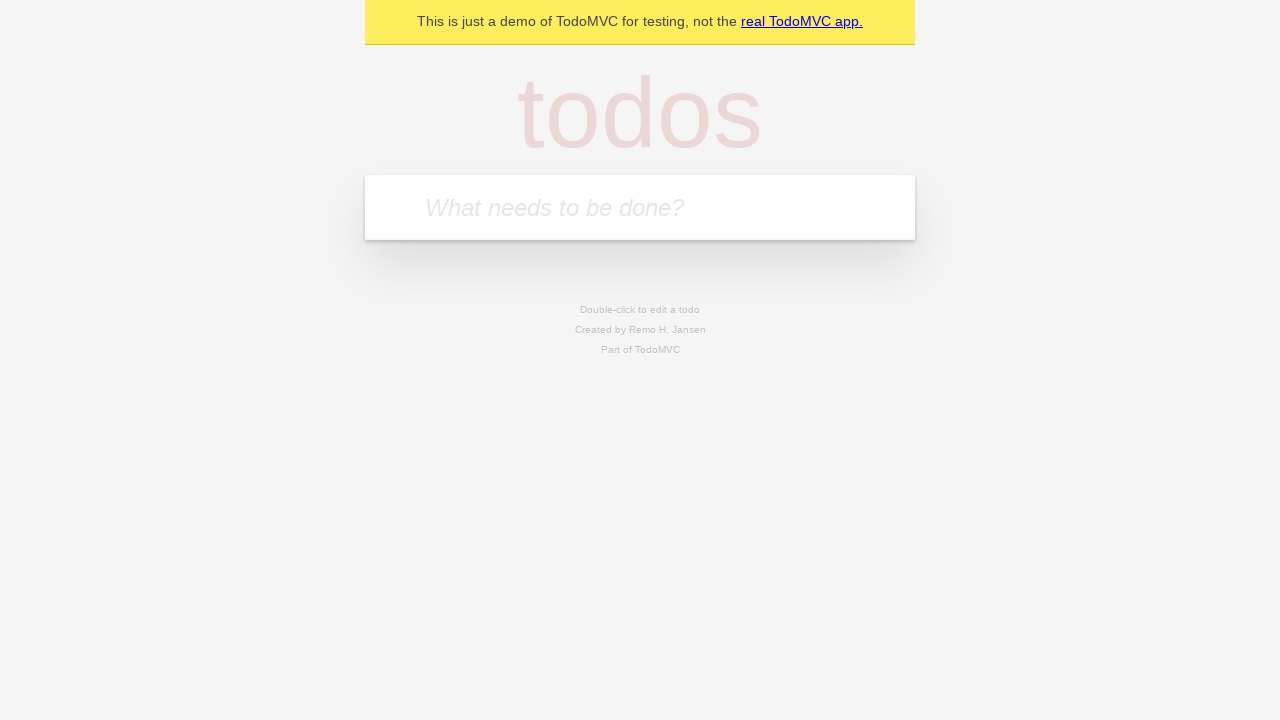

Filled todo input with 'buy some cheese' on internal:attr=[placeholder="What needs to be done?"i]
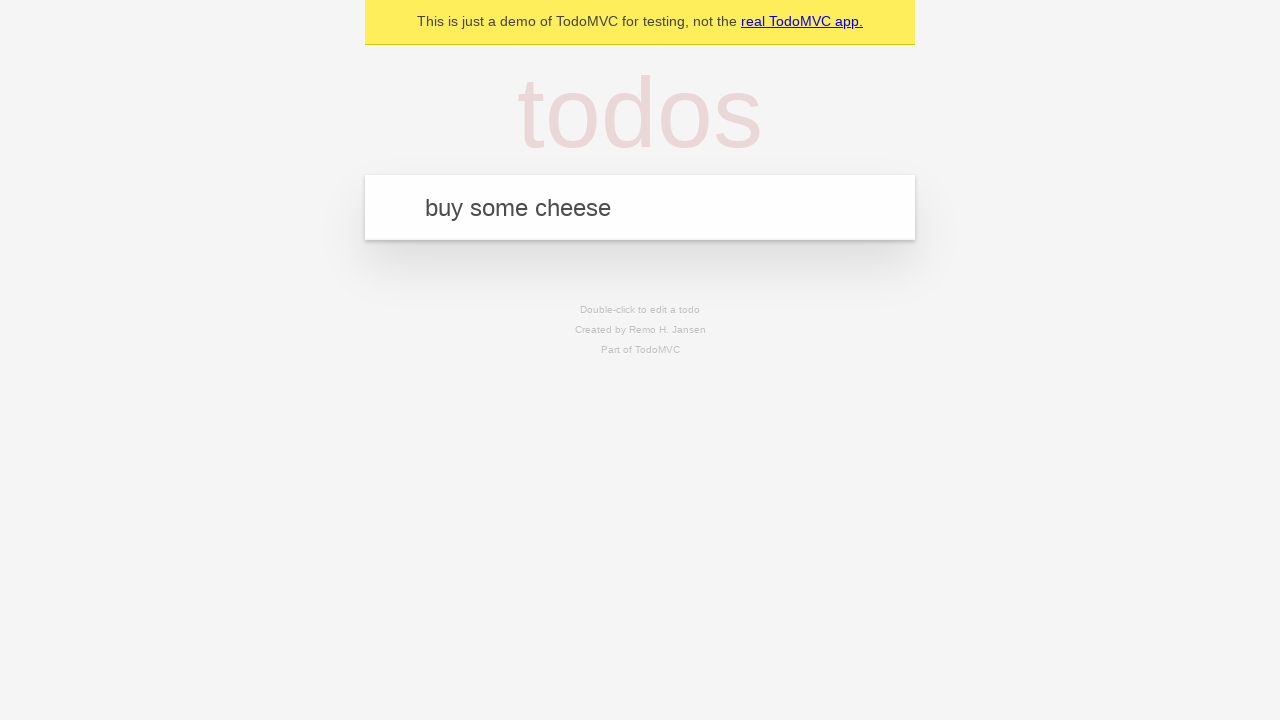

Pressed Enter to create todo 'buy some cheese' on internal:attr=[placeholder="What needs to be done?"i]
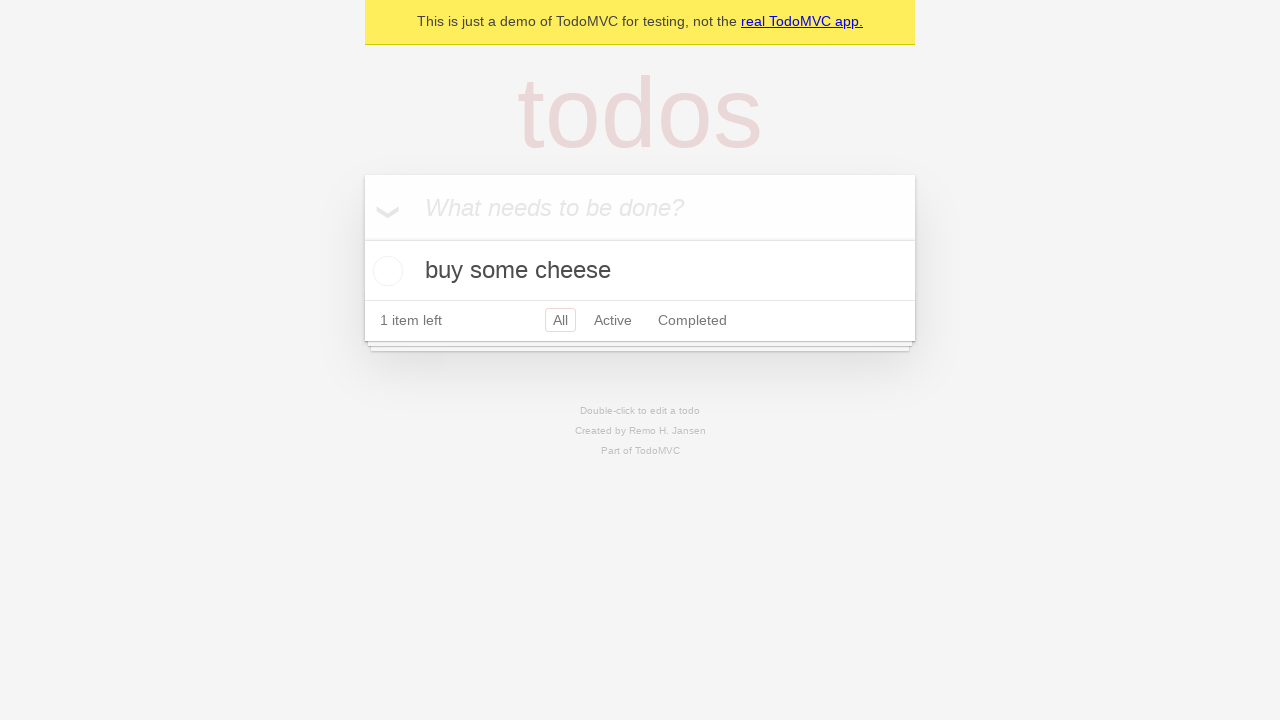

Filled todo input with 'feed the cat' on internal:attr=[placeholder="What needs to be done?"i]
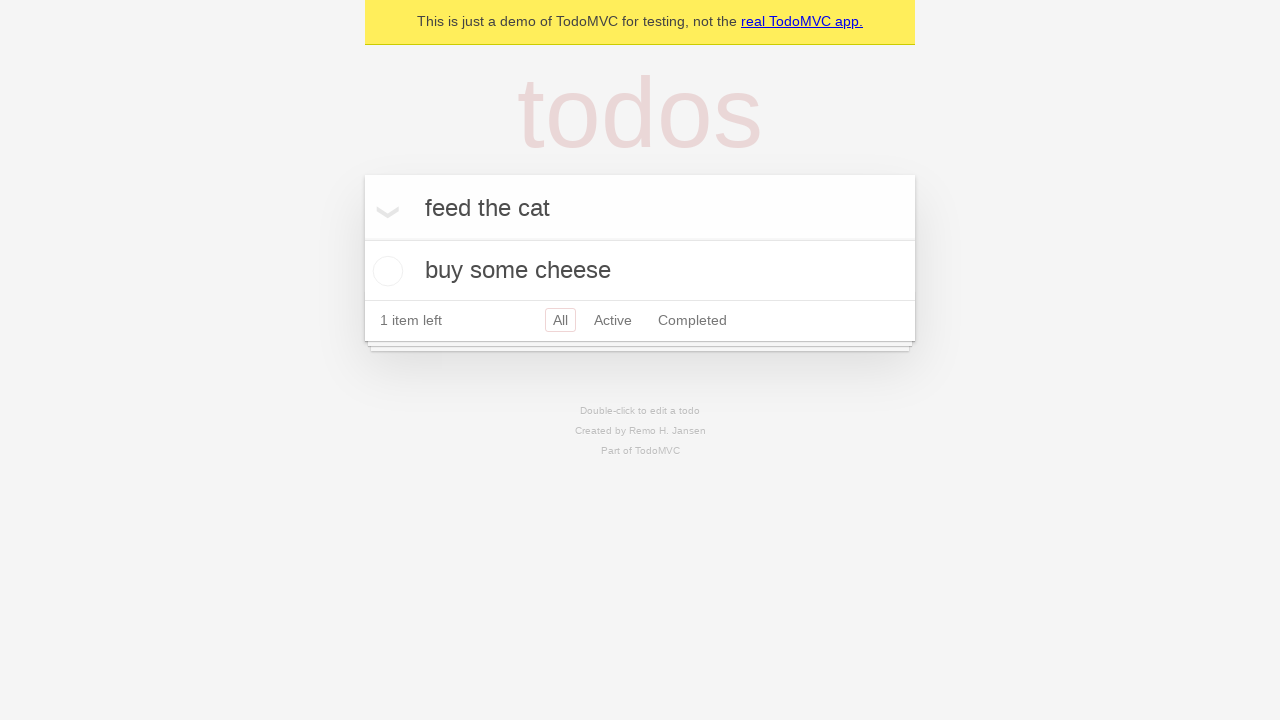

Pressed Enter to create todo 'feed the cat' on internal:attr=[placeholder="What needs to be done?"i]
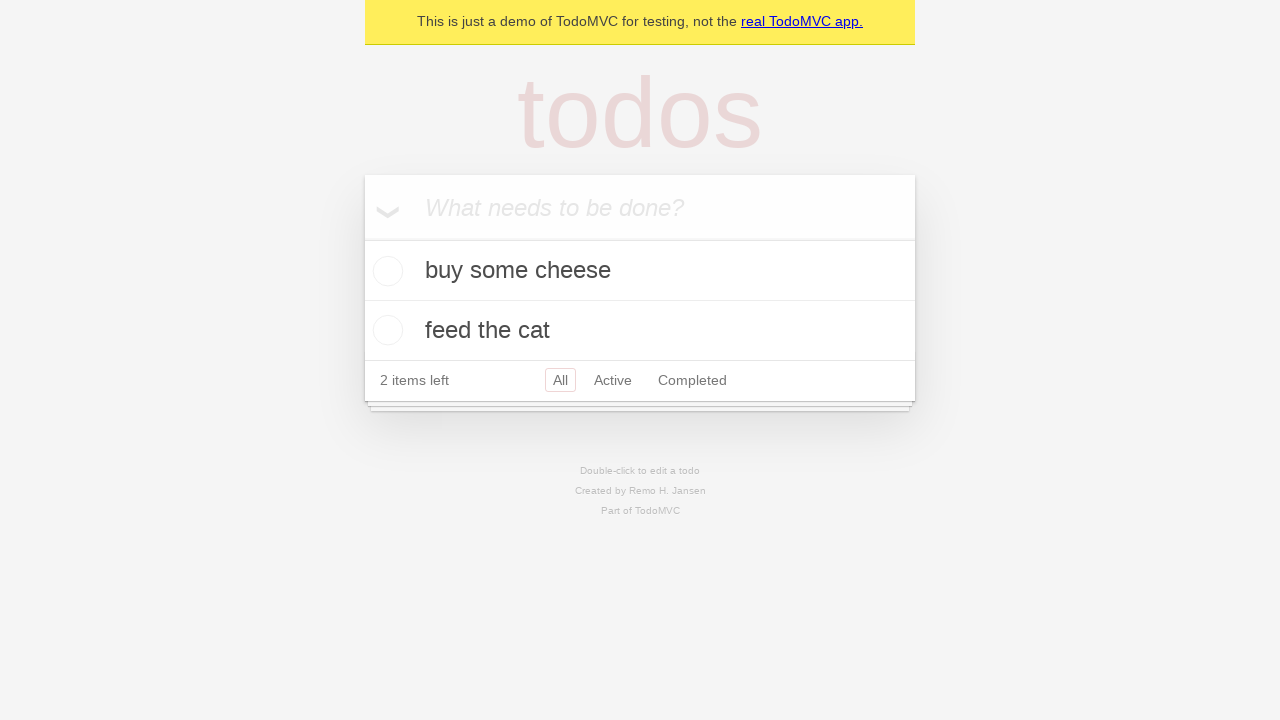

Filled todo input with 'book a doctors appointment' on internal:attr=[placeholder="What needs to be done?"i]
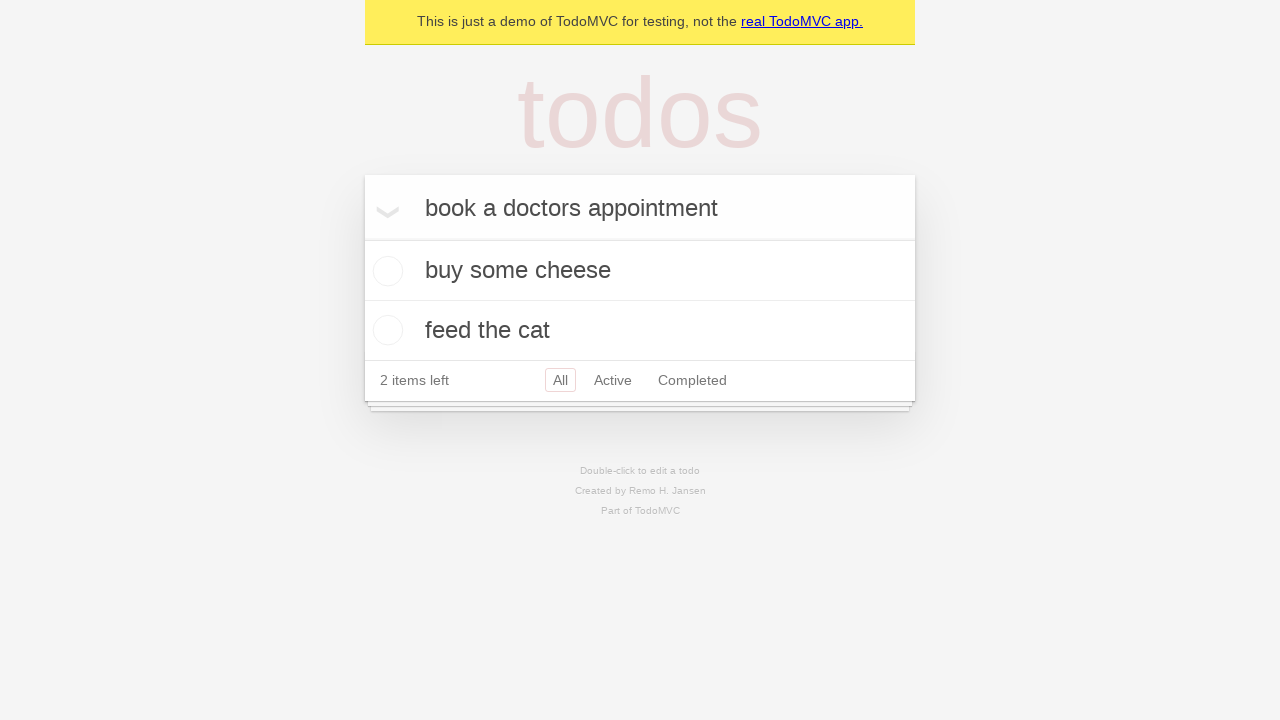

Pressed Enter to create todo 'book a doctors appointment' on internal:attr=[placeholder="What needs to be done?"i]
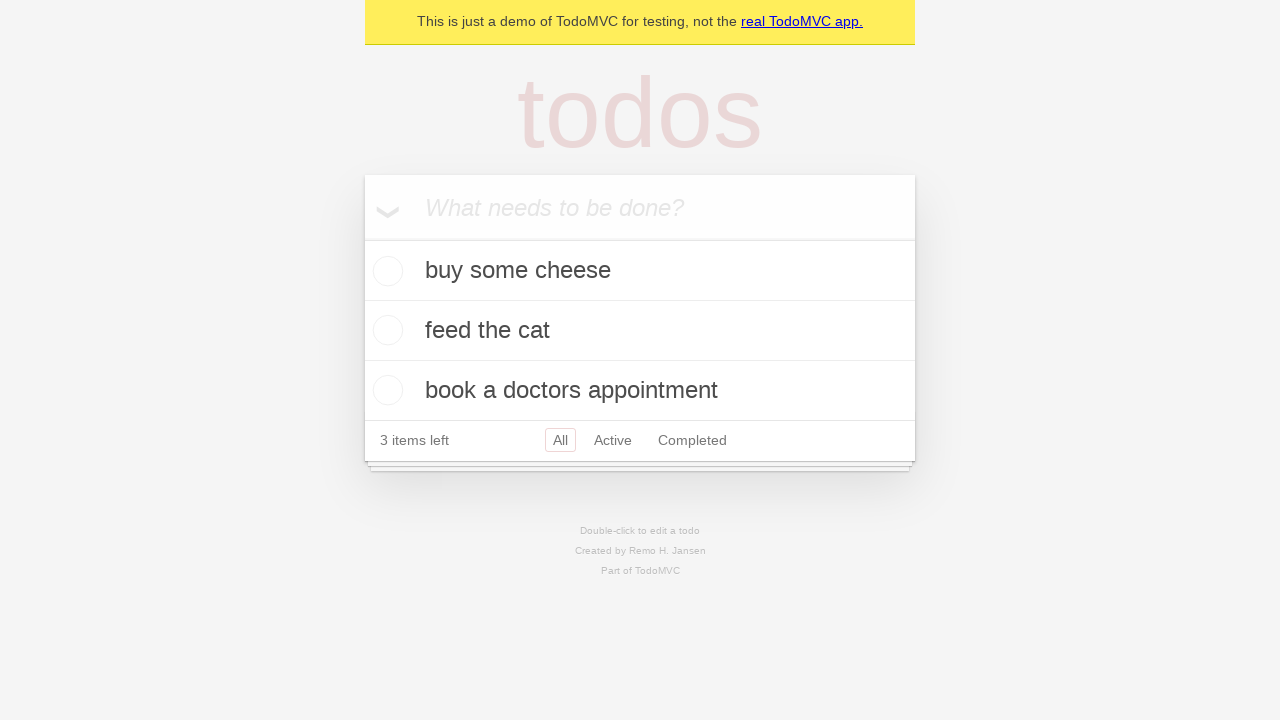

Double-clicked second todo item to enter edit mode at (640, 331) on internal:testid=[data-testid="todo-item"s] >> nth=1
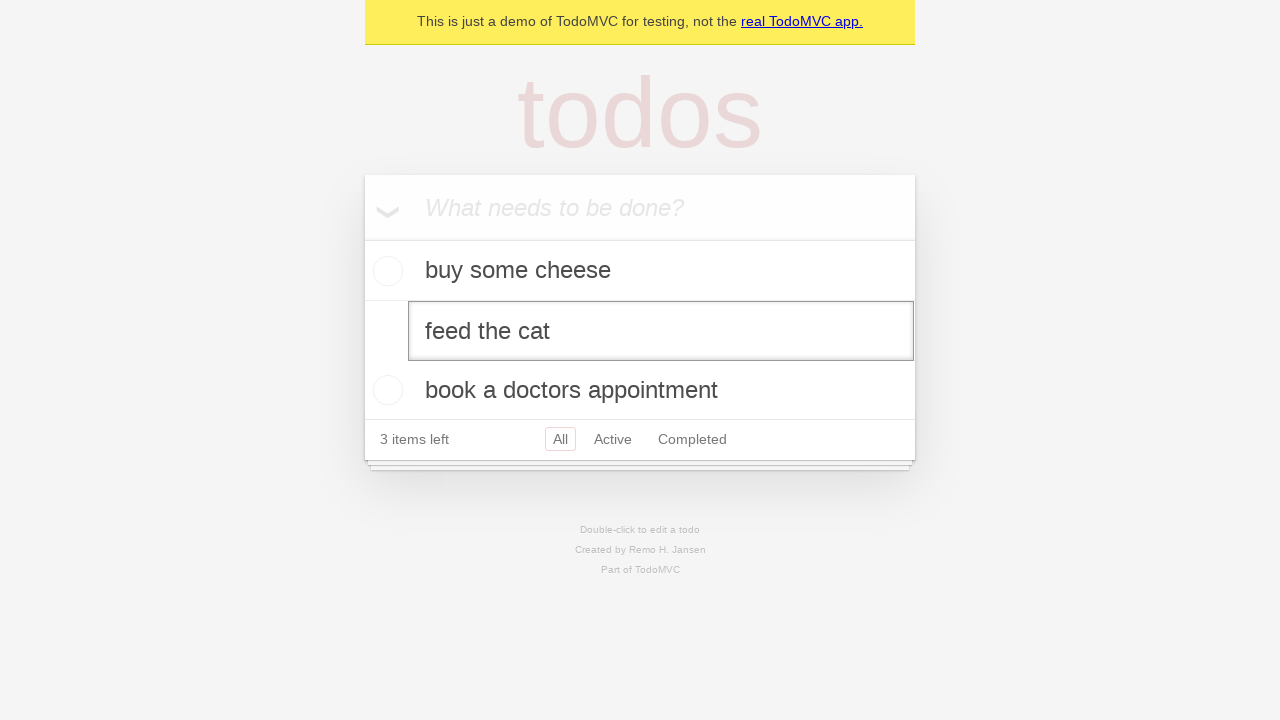

Filled edit textbox with whitespace-padded text '    buy some sausages    ' on internal:testid=[data-testid="todo-item"s] >> nth=1 >> internal:role=textbox[nam
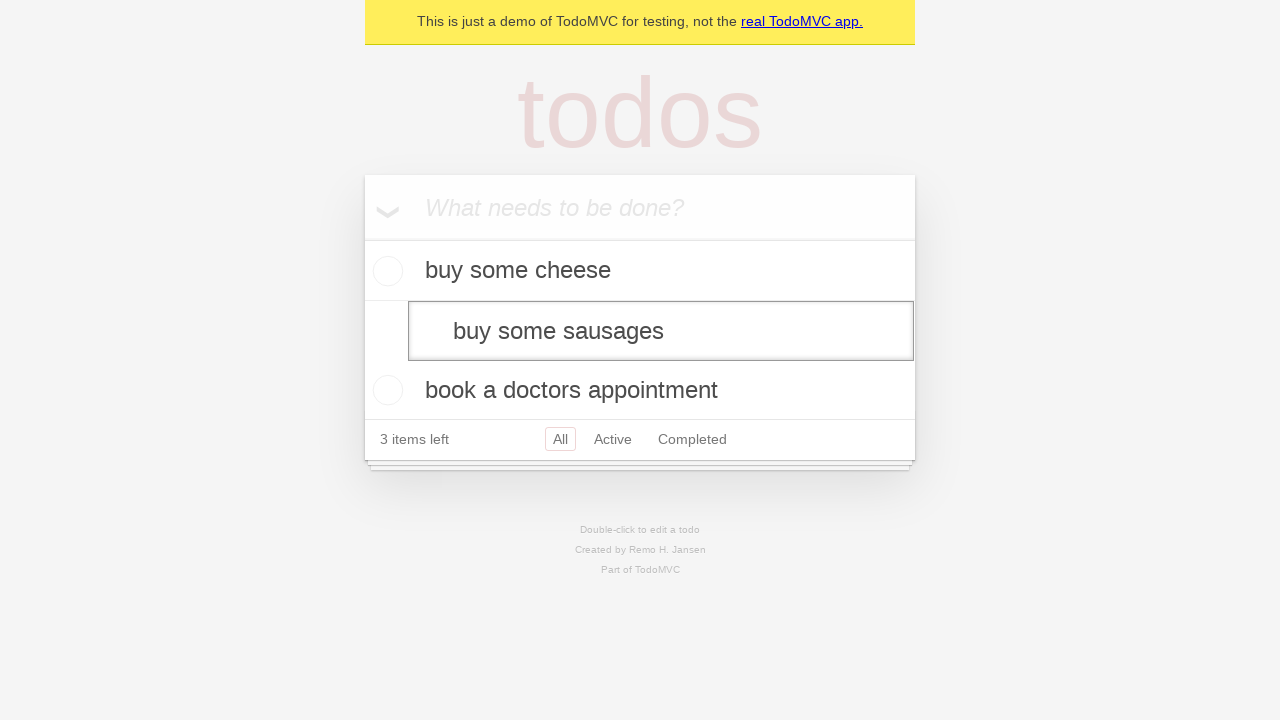

Pressed Enter to confirm edited todo, verifying whitespace trimming on internal:testid=[data-testid="todo-item"s] >> nth=1 >> internal:role=textbox[nam
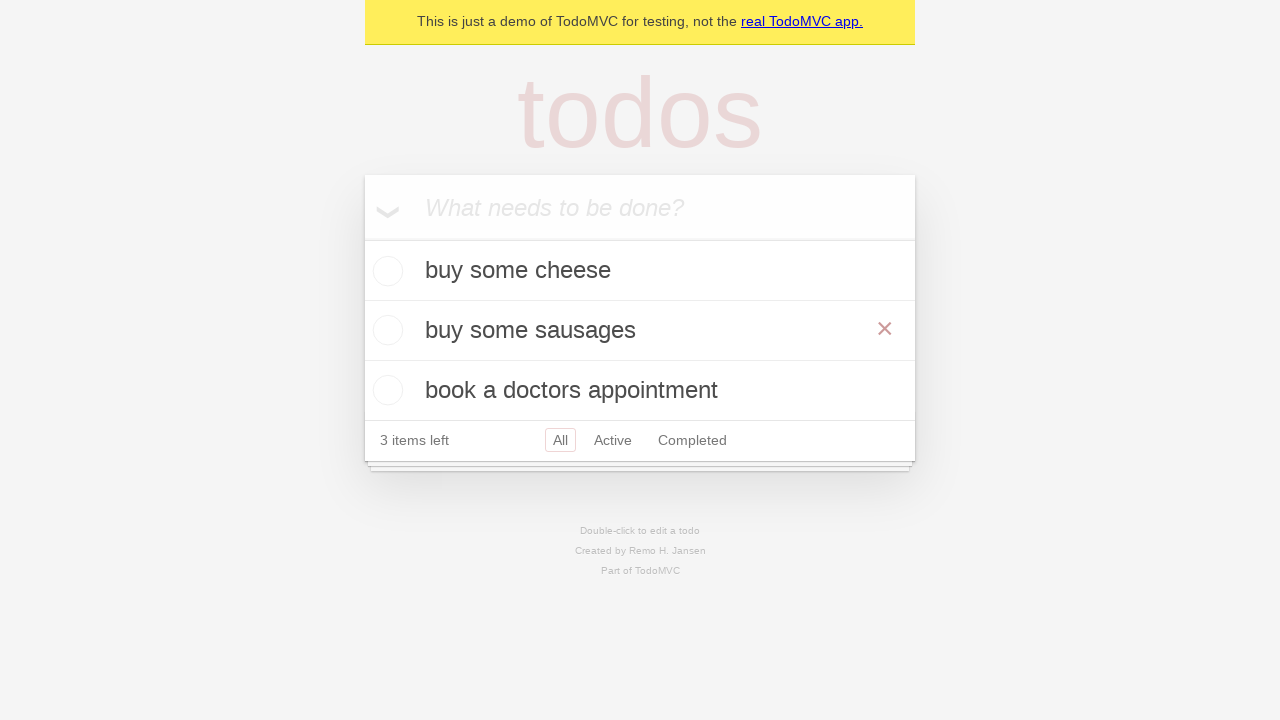

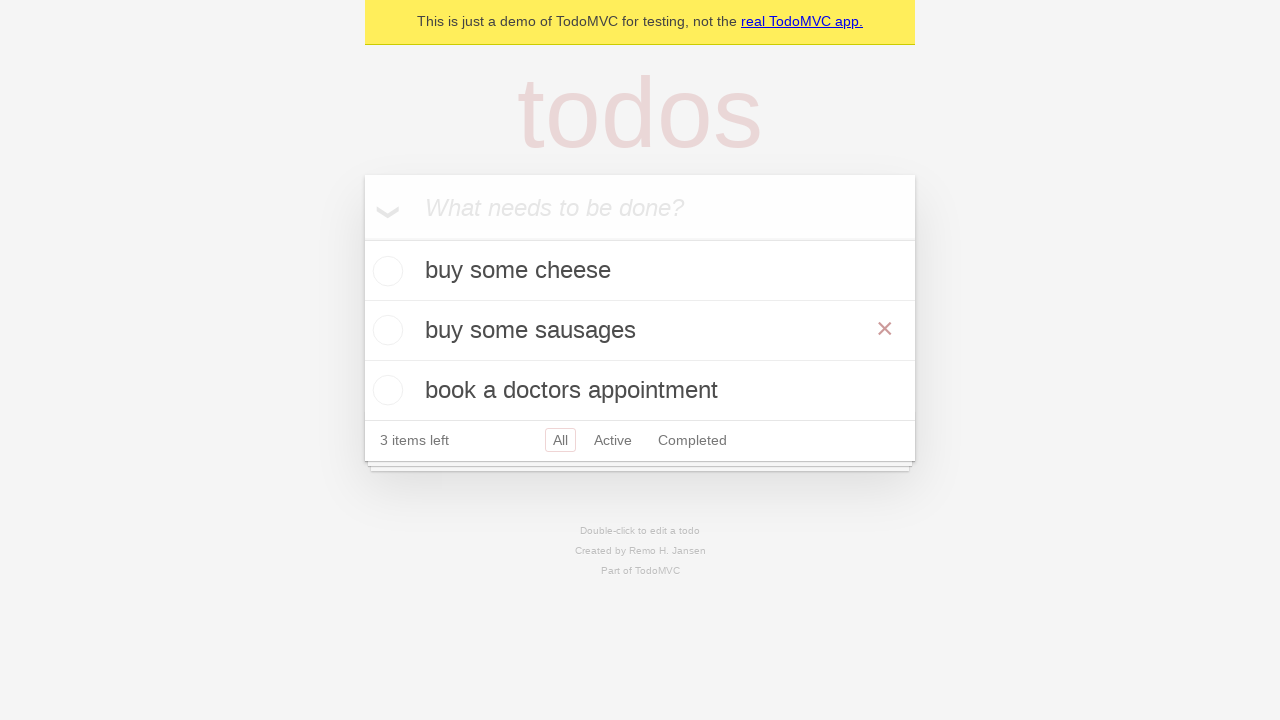